Fills a textarea with text and then scrolls from an offset of the submit button element by scrolling up

Starting URL: https://crossbrowsertesting.github.io/selenium_example_page.html

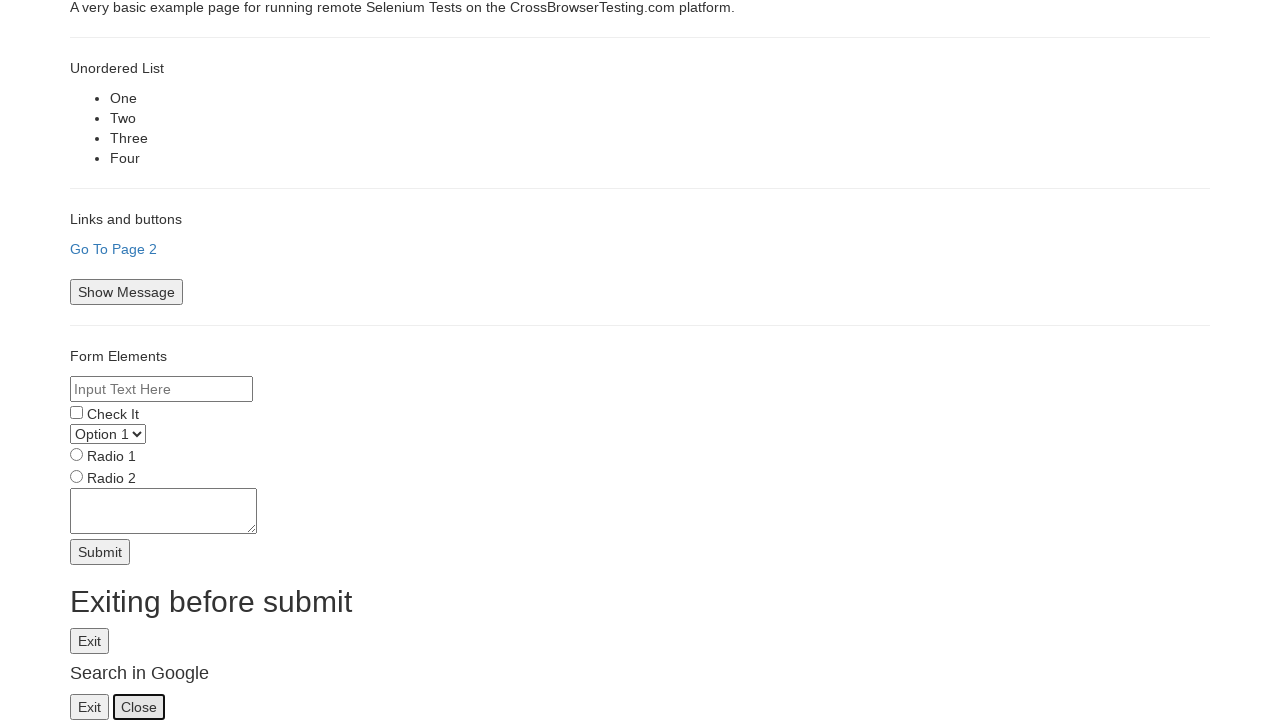

Filled textarea with repeated text (a-e sequences) on textarea[name='textarea']
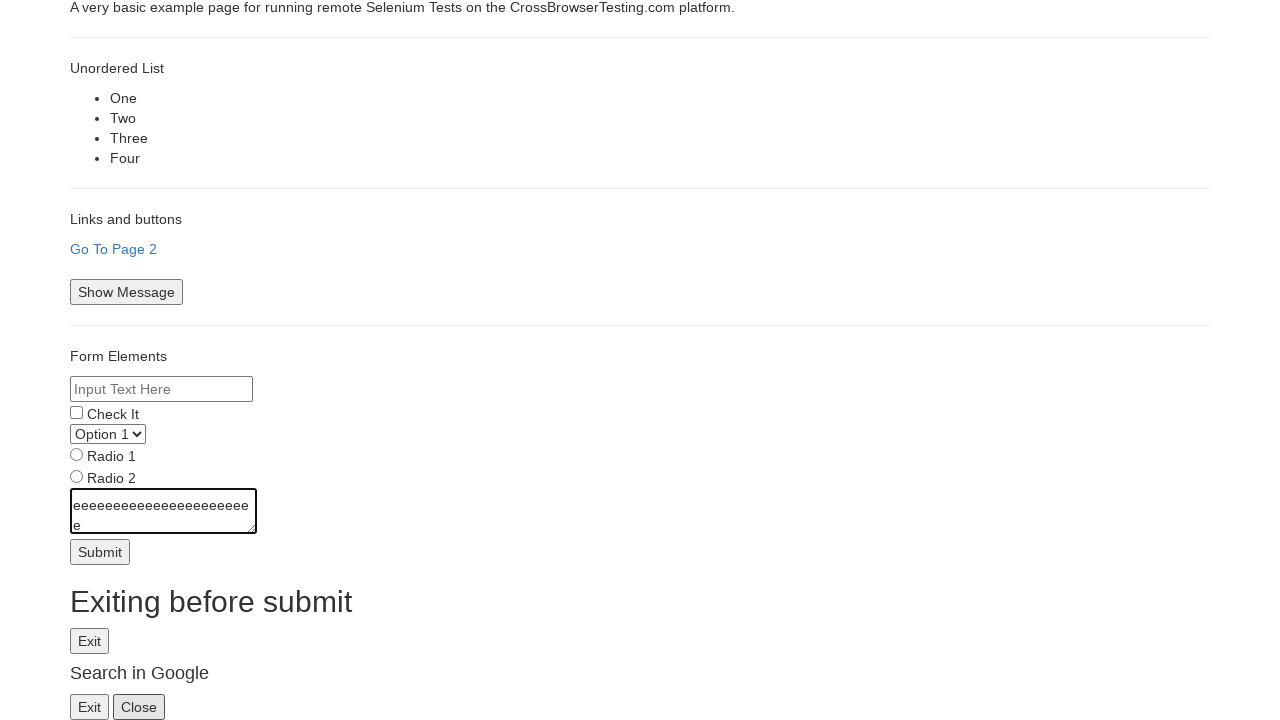

Scrolled submit button into view
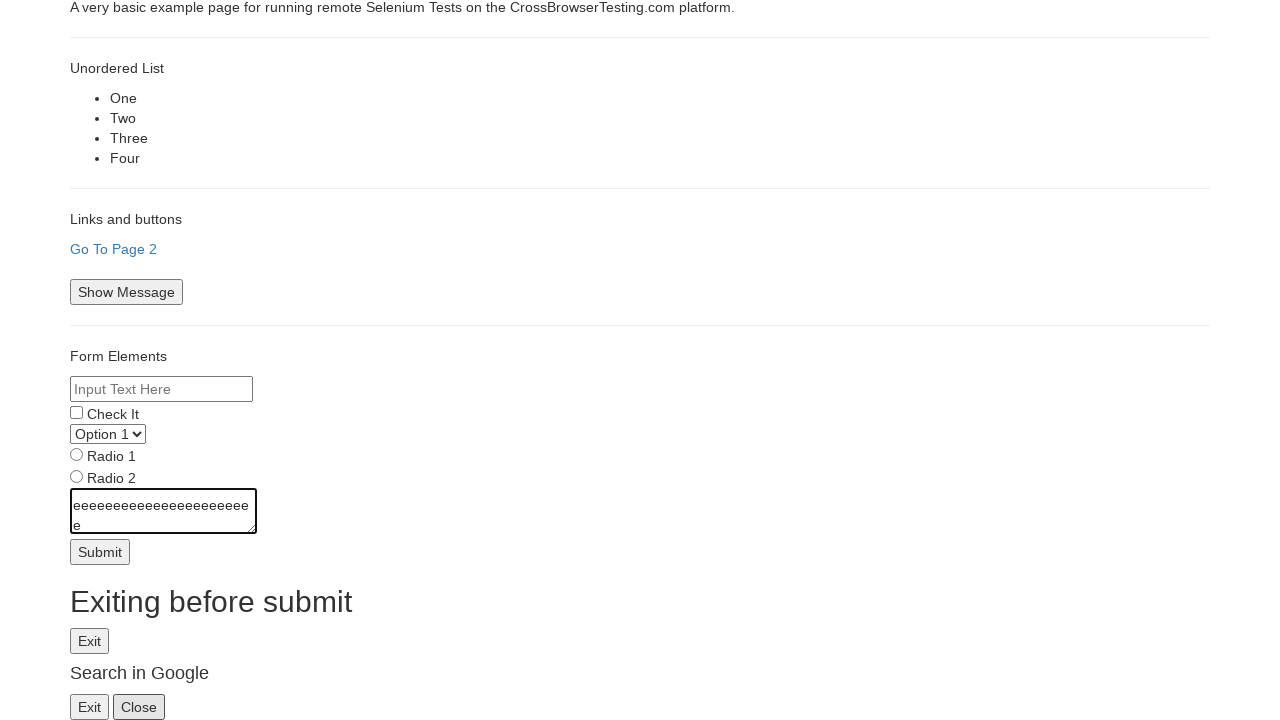

Moved mouse to offset position above submit button at (100, 502)
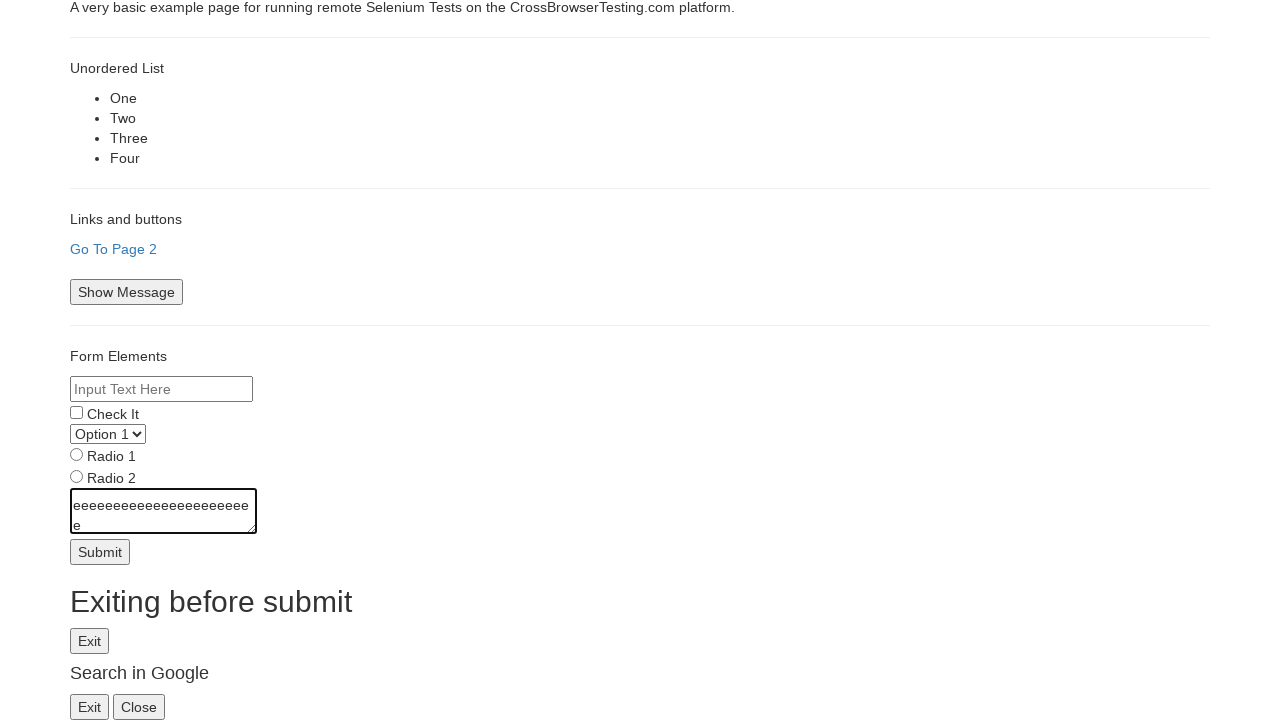

Scrolled up by 50 pixels from offset of submit button
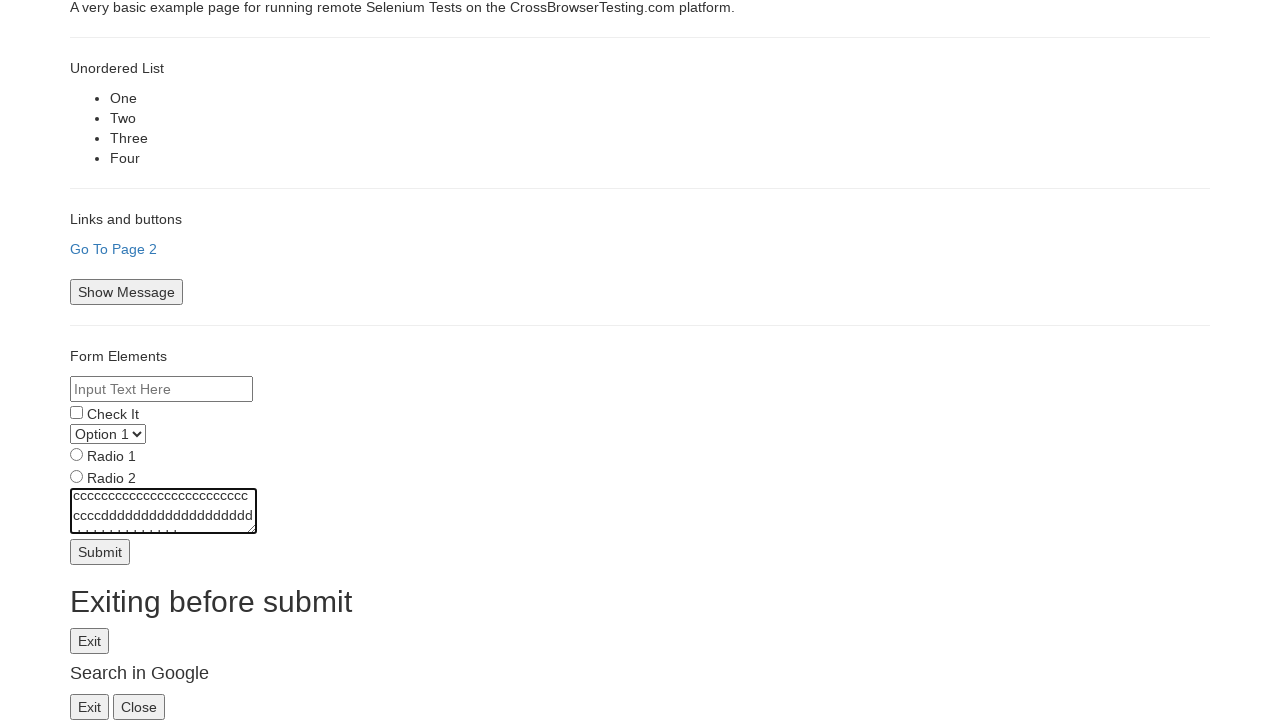

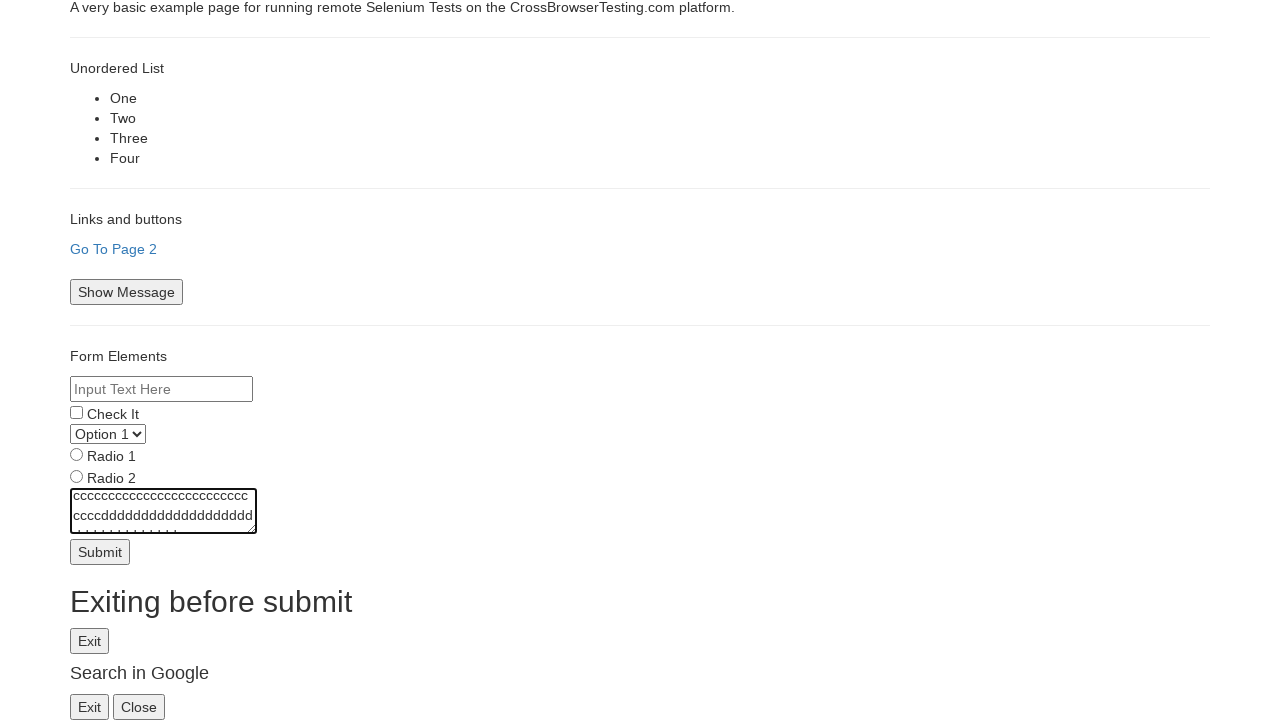